Tests clicking a confirm button and accepting the confirmation dialog

Starting URL: https://demoqa.com/alerts

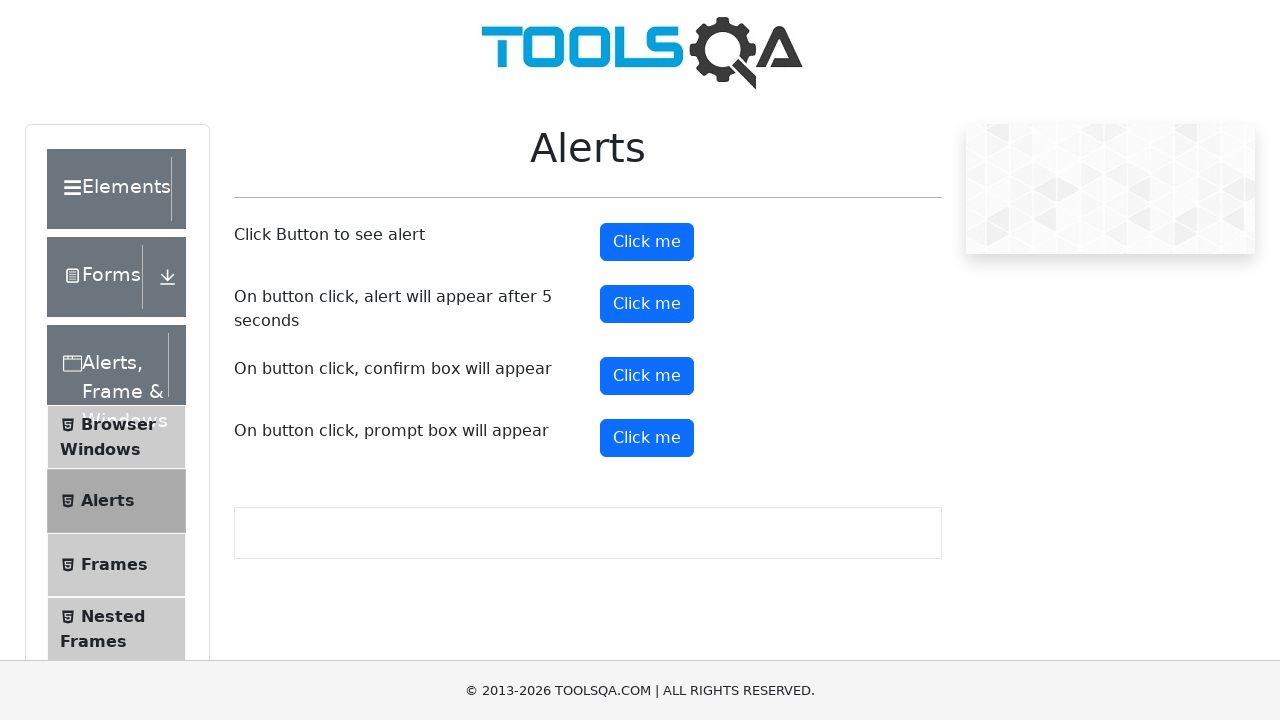

Set up dialog handler to accept confirmation dialogs
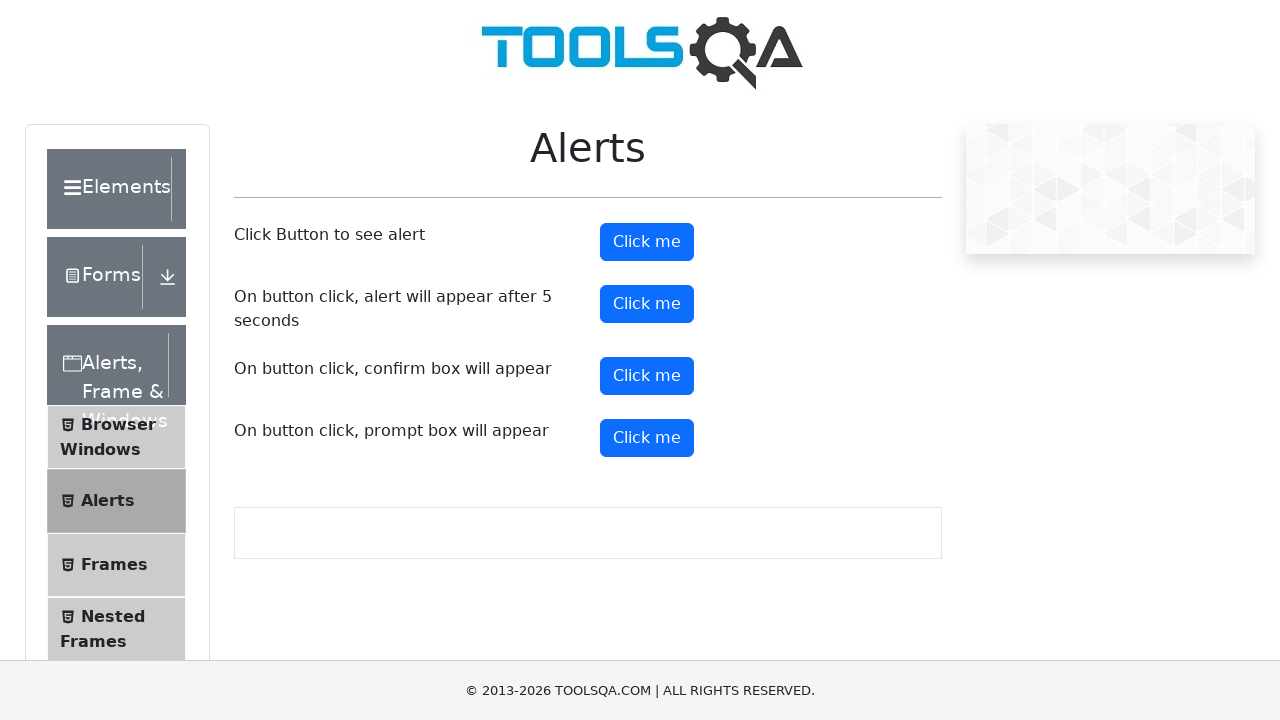

Clicked the confirm button at (647, 376) on #confirmButton
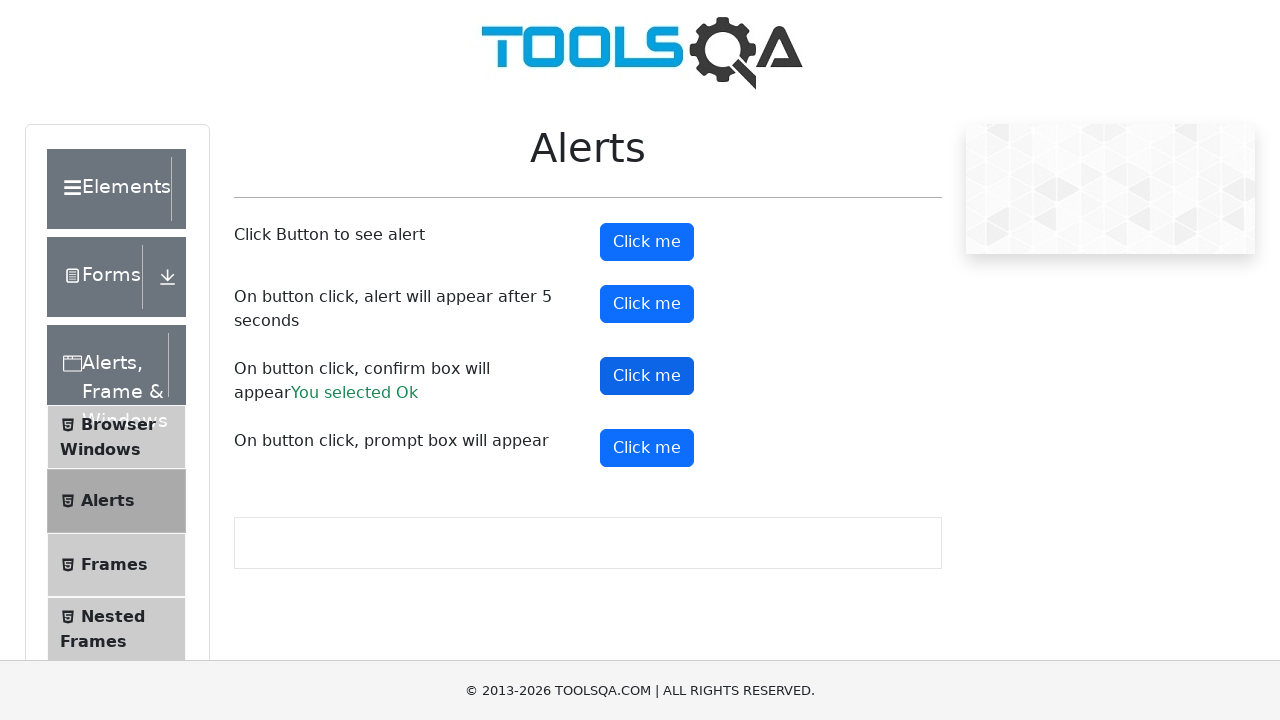

Confirmation result text appeared on the page
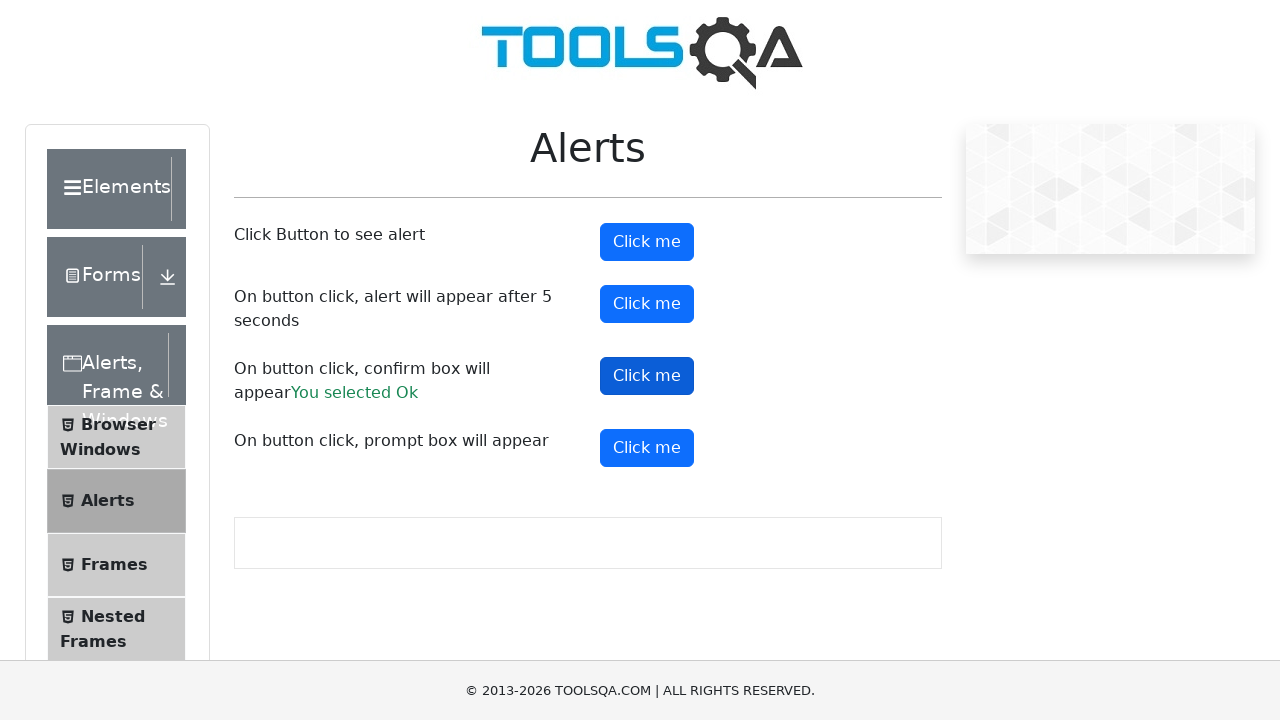

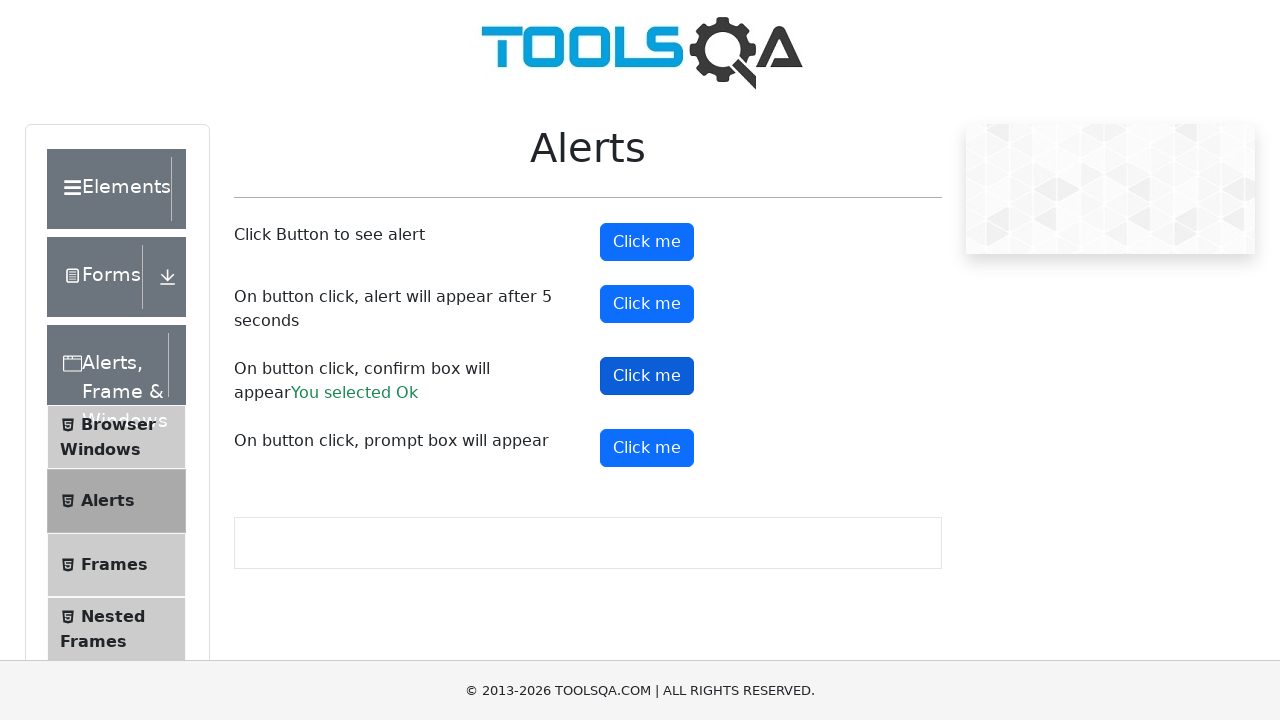